Tests the About Us modal popup functionality

Starting URL: https://www.demoblaze.com/

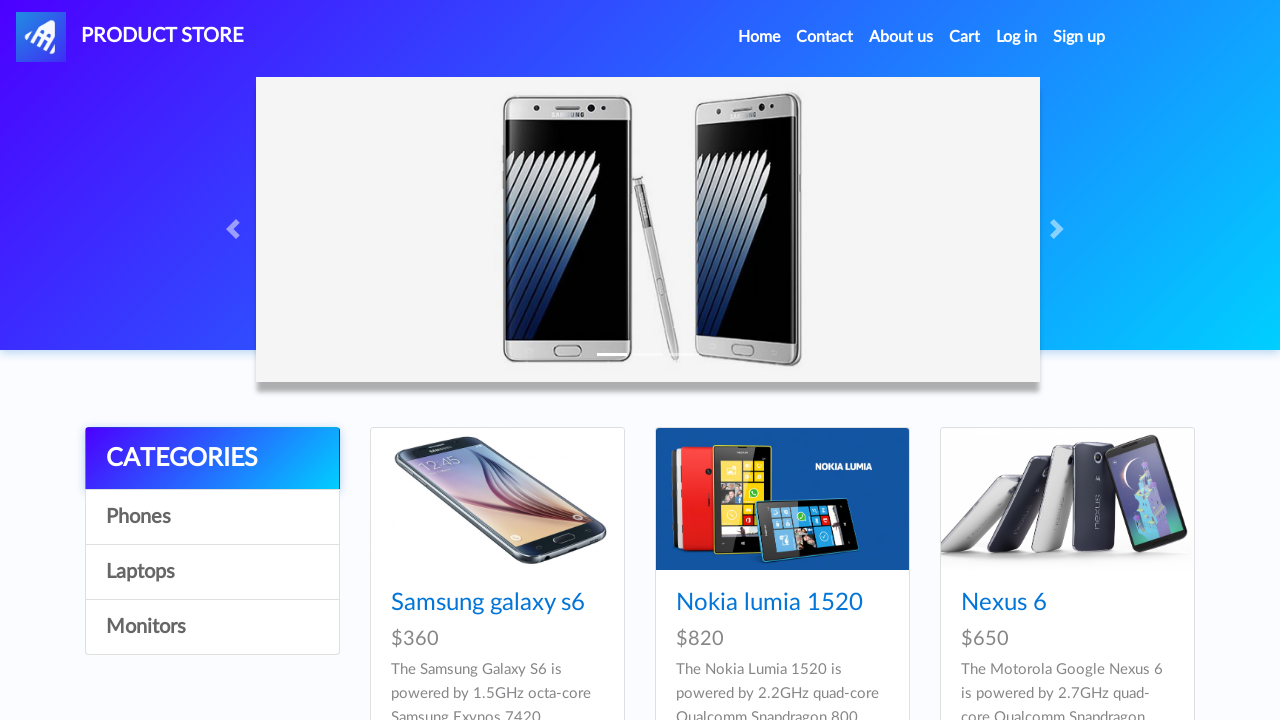

Clicked on 'About us' link at (901, 37) on a:has-text('About us')
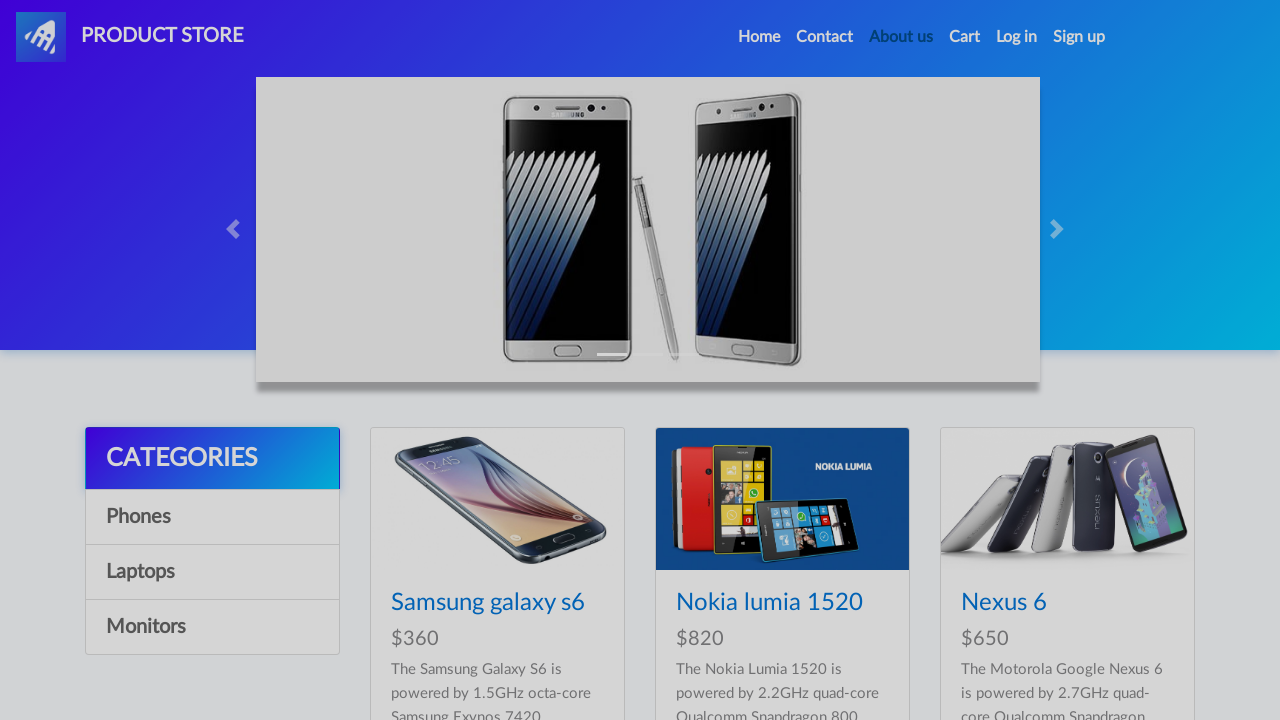

About Us modal appeared
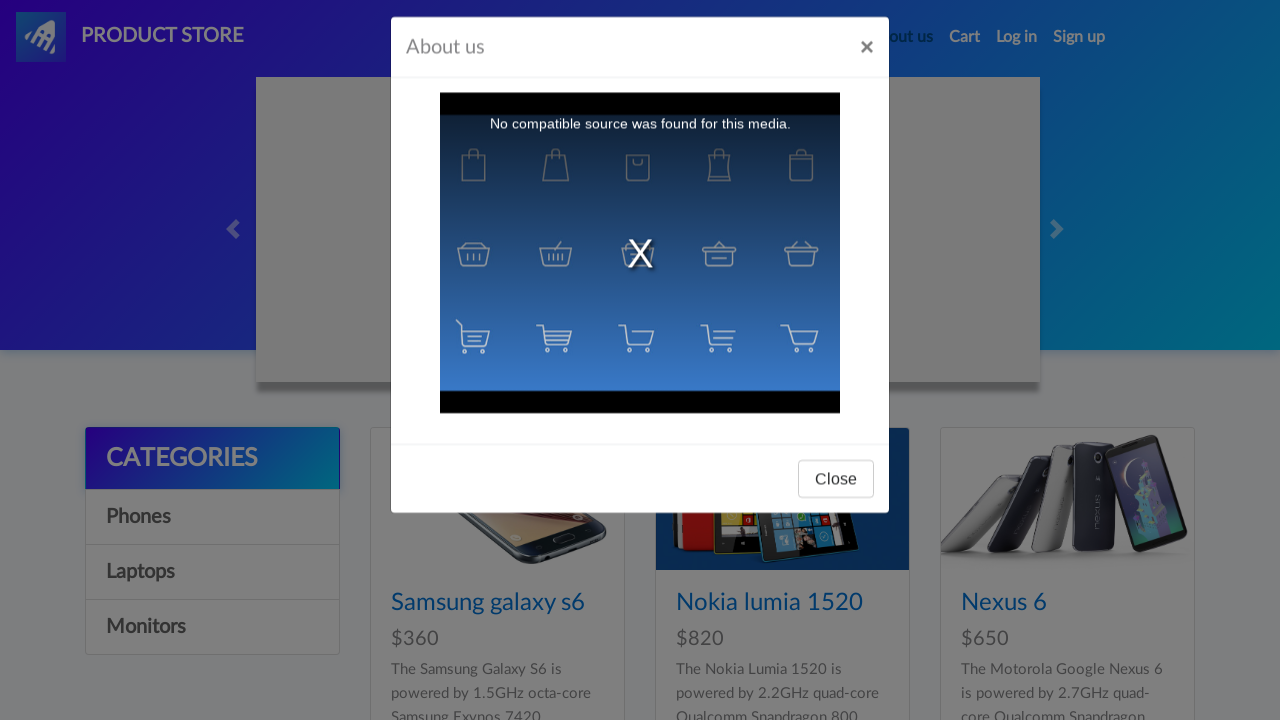

Verified modal title 'About us' is displayed
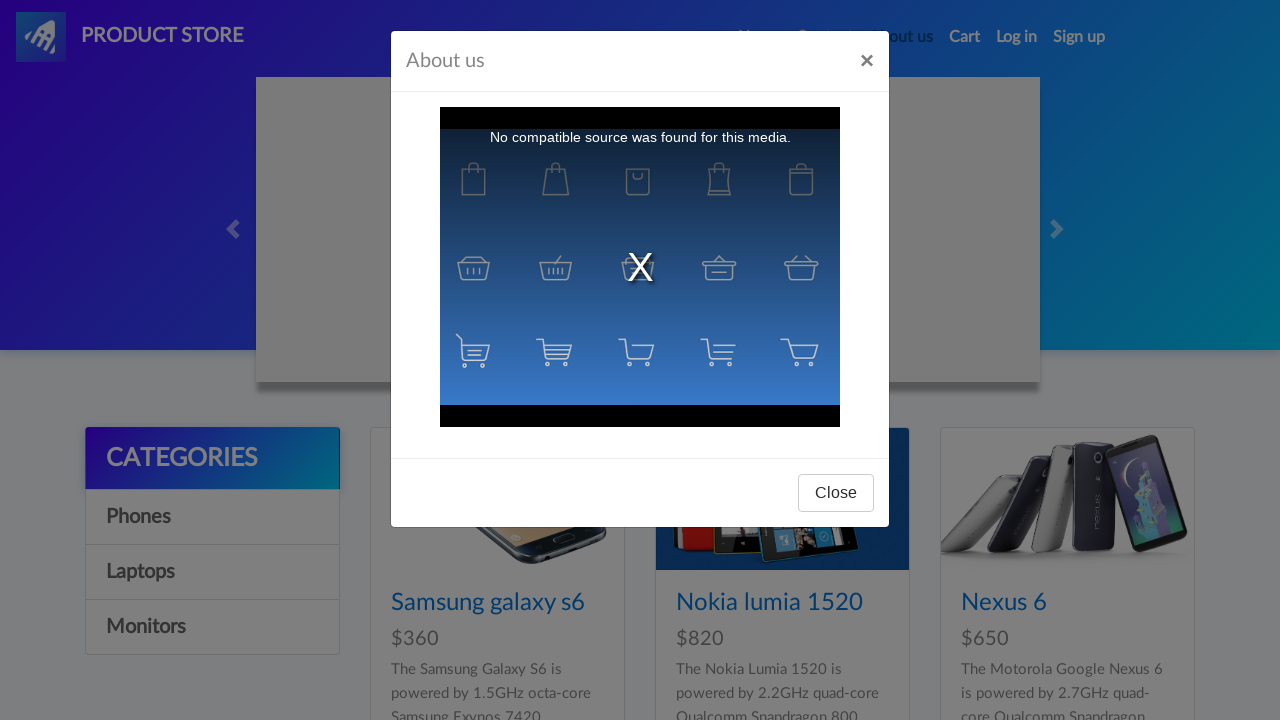

Closed the About Us modal at (867, 61) on #videoModal button.close
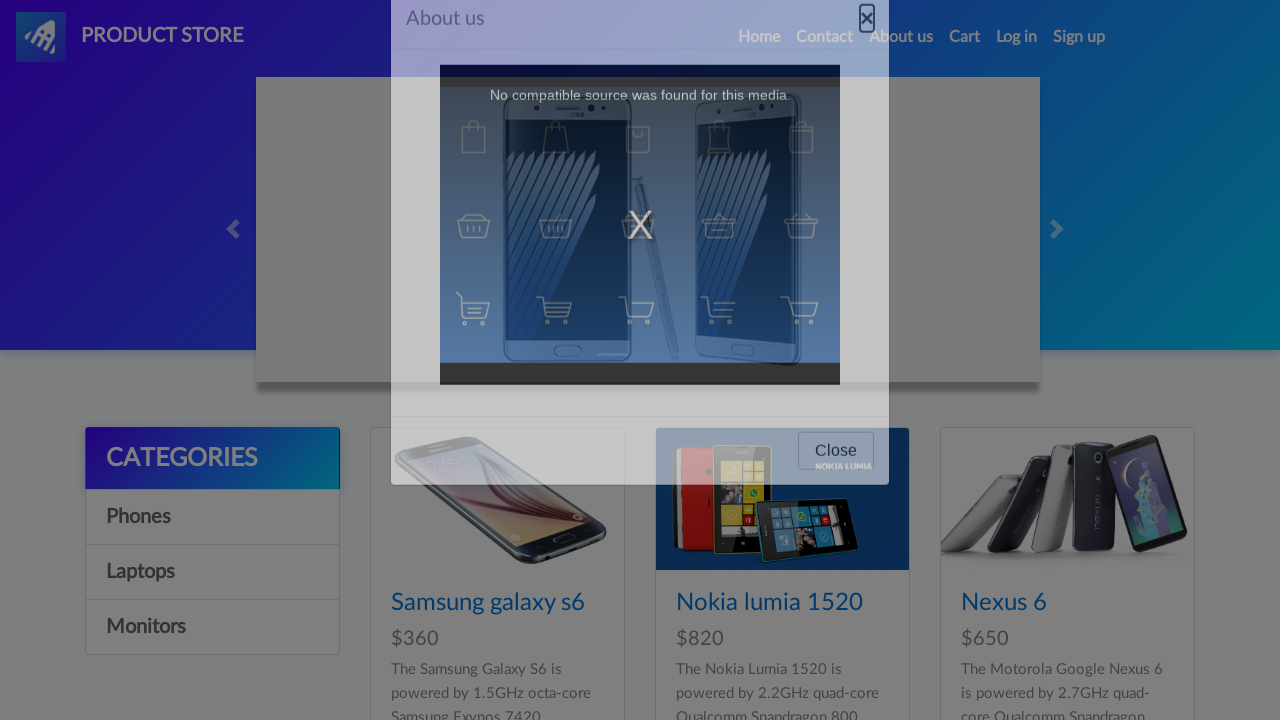

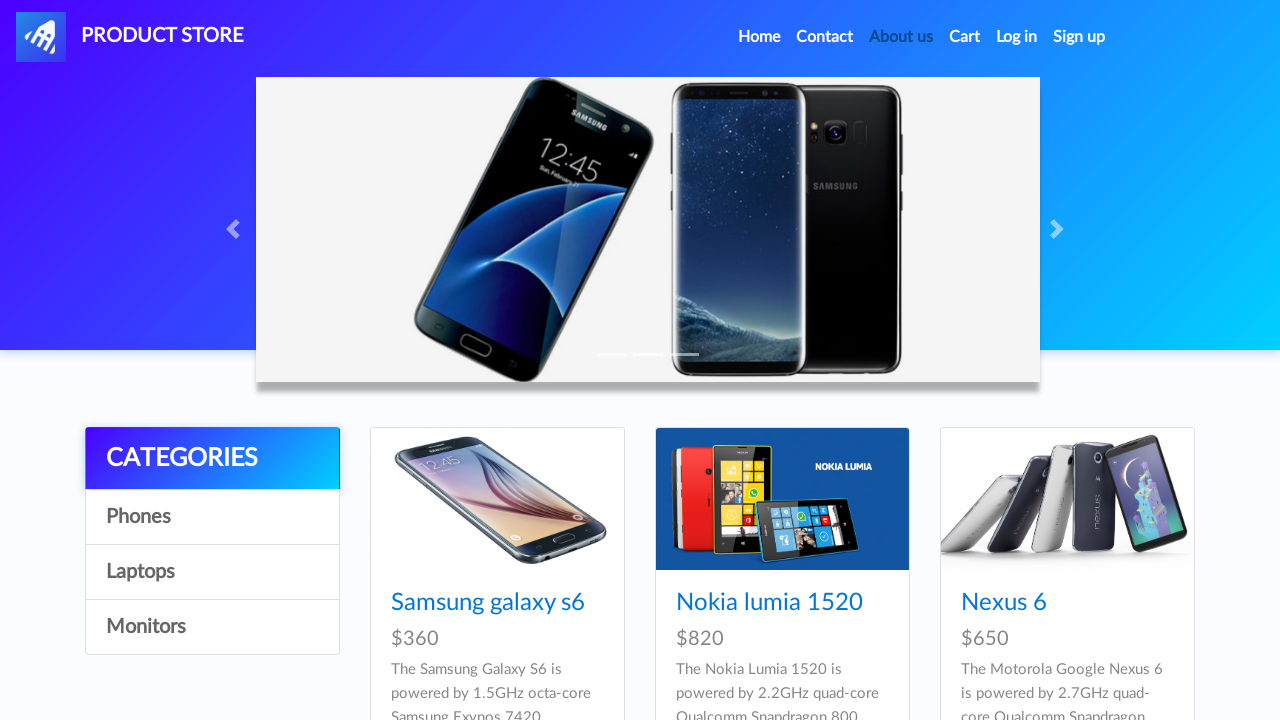